Tests the infinite scroll functionality on a Pikabu tag page by scrolling to the bottom and verifying that new stories load until all content is displayed.

Starting URL: https://pikabu.ru/tag/Politics,Mars

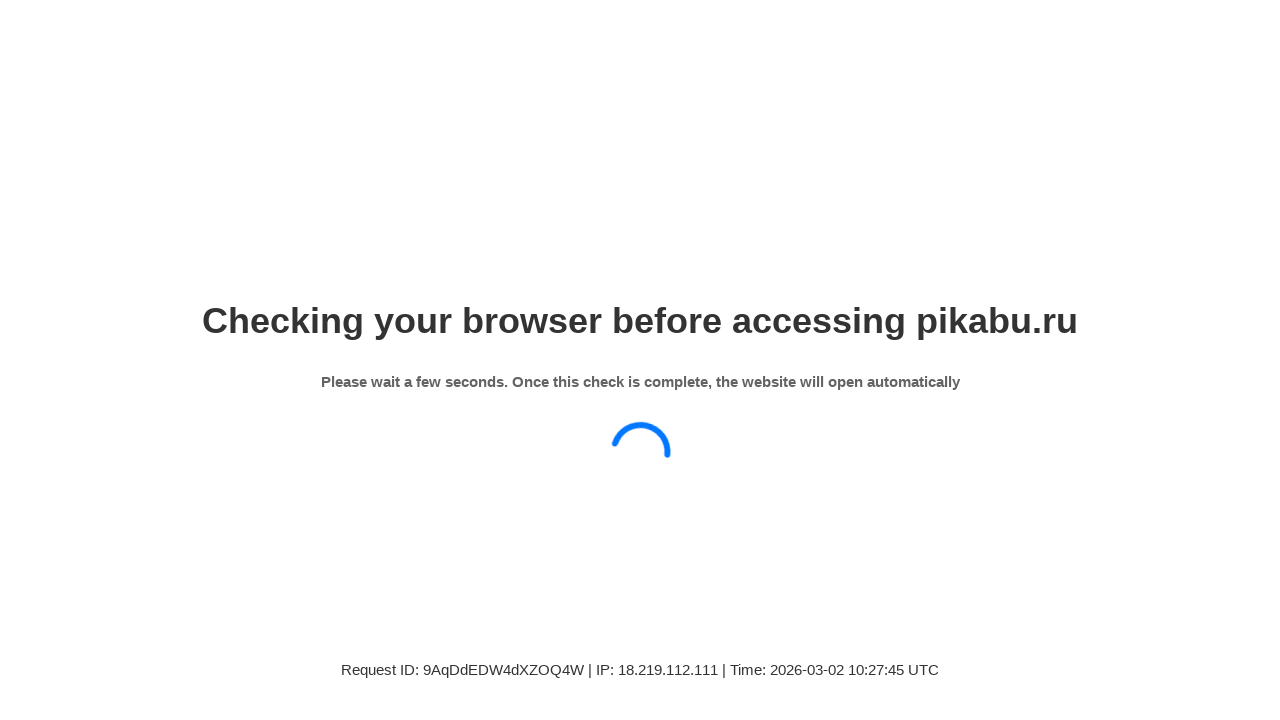

Waited for page DOM content to load
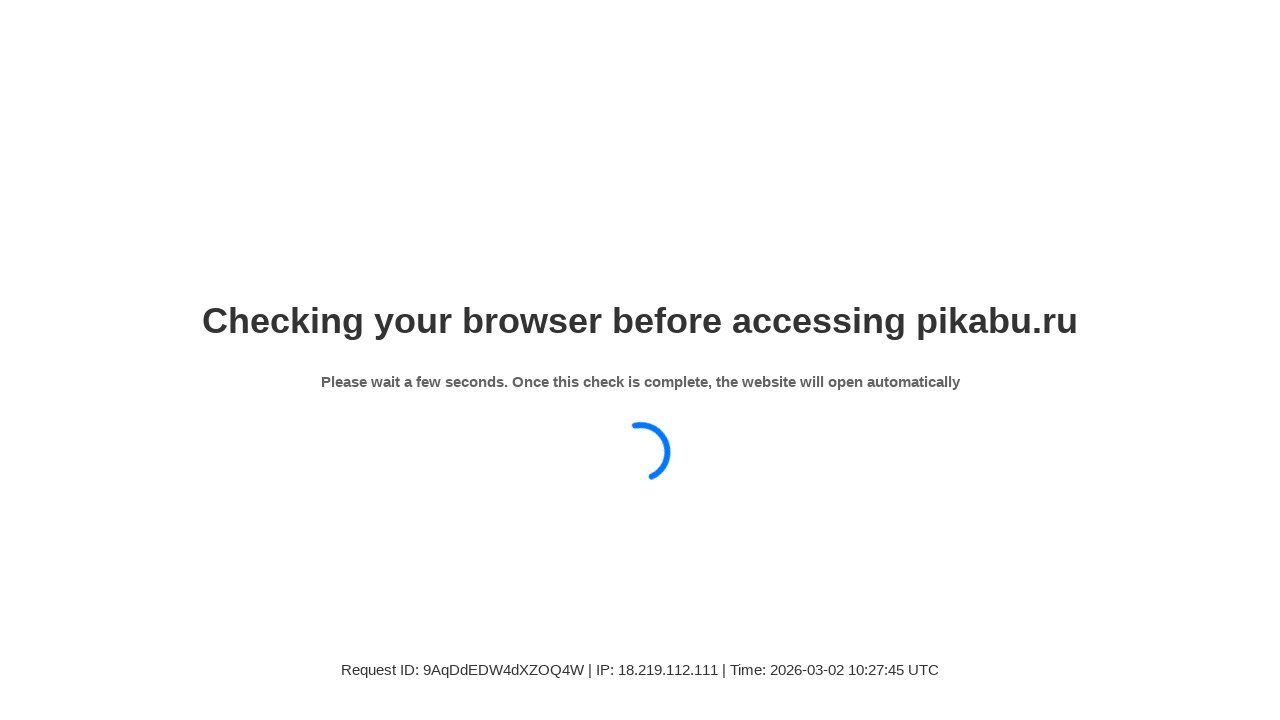

Initial stories loaded and article elements appeared
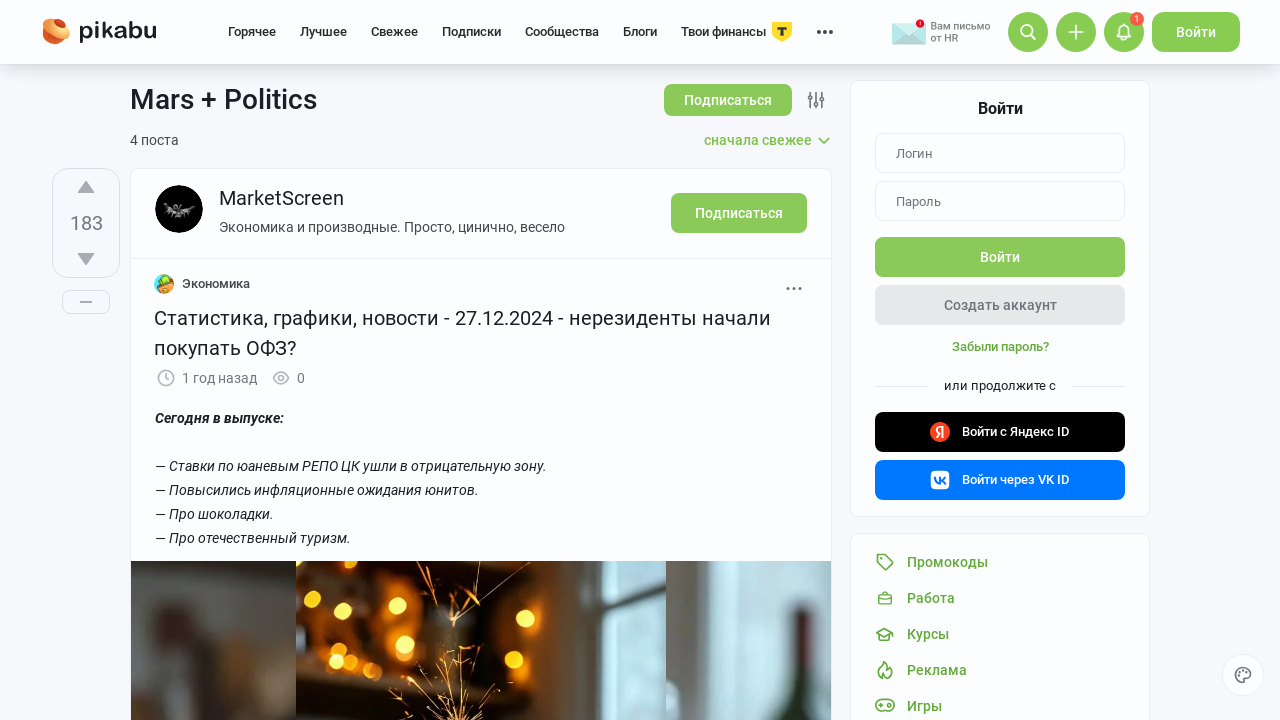

Scrolled to bottom of page to trigger lazy loading
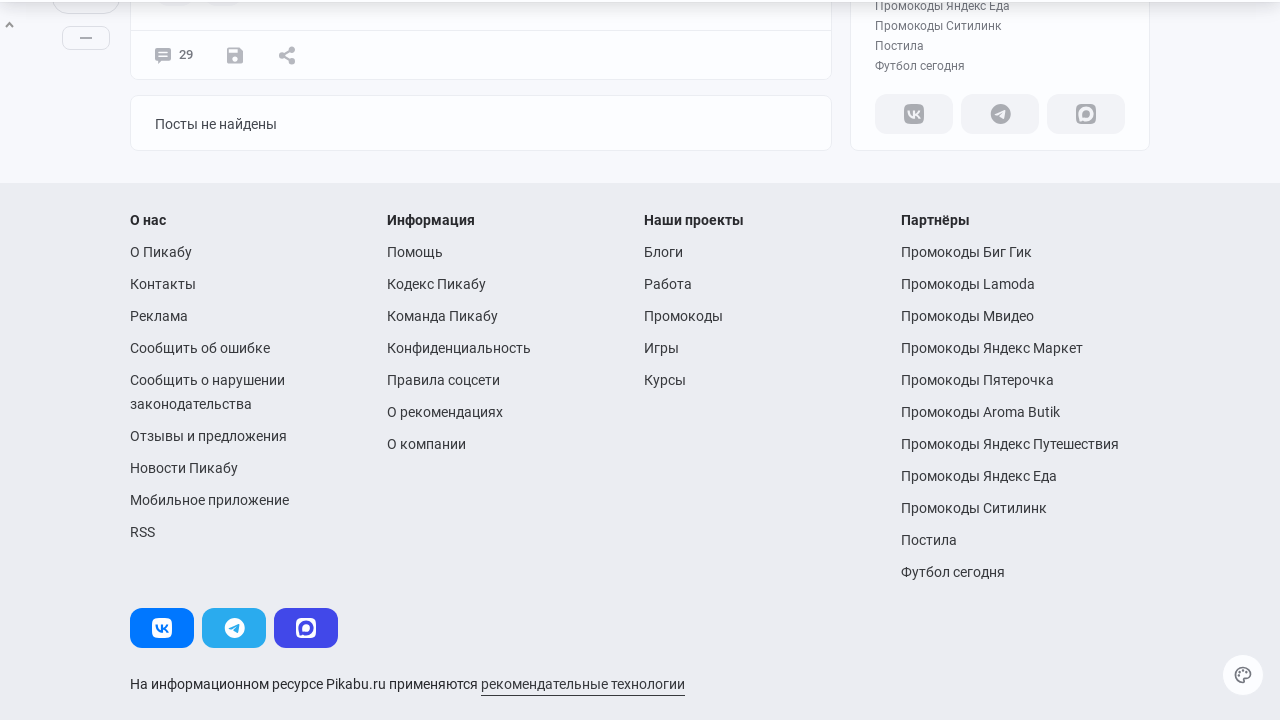

Stories feed message element appeared, indicating loading state
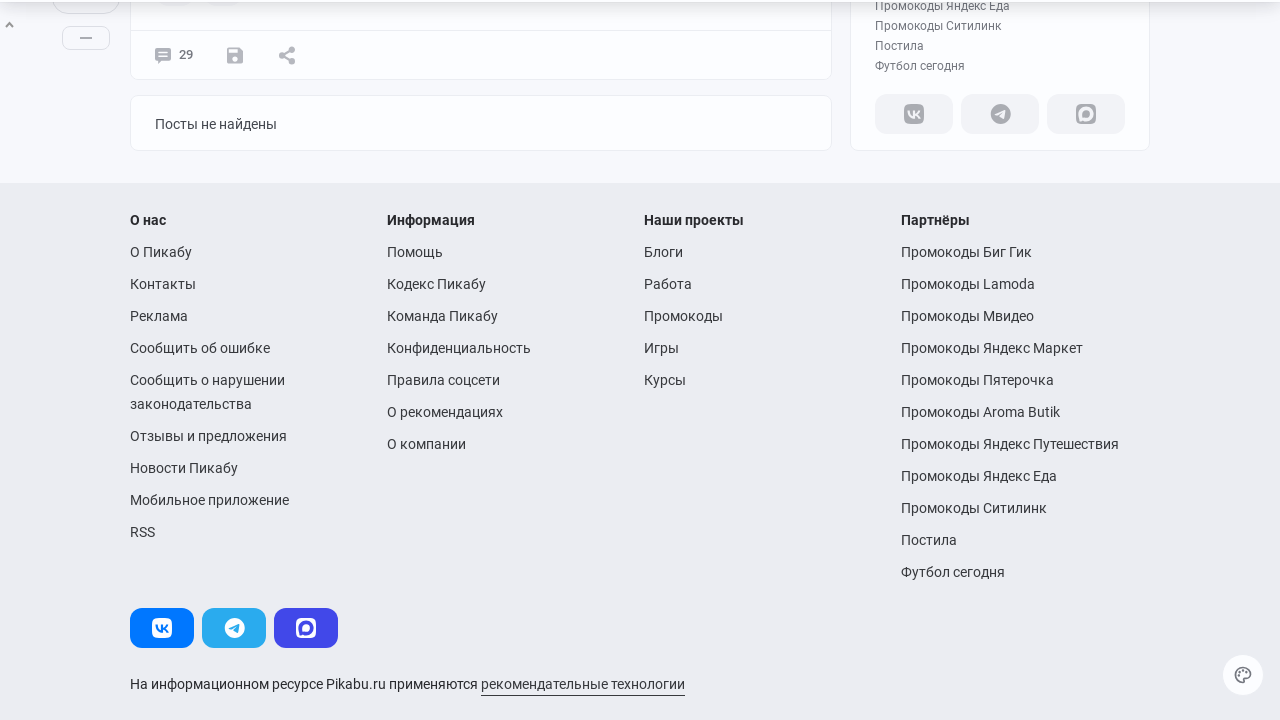

New stories loaded after infinite scroll
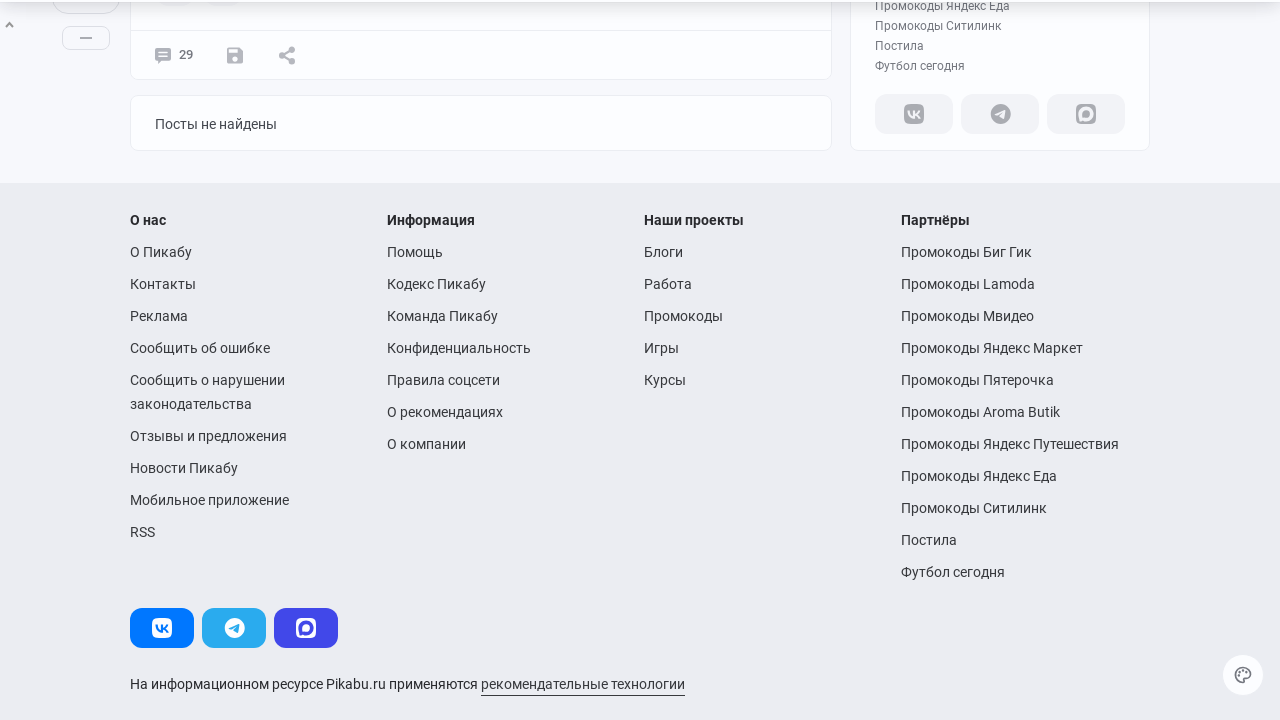

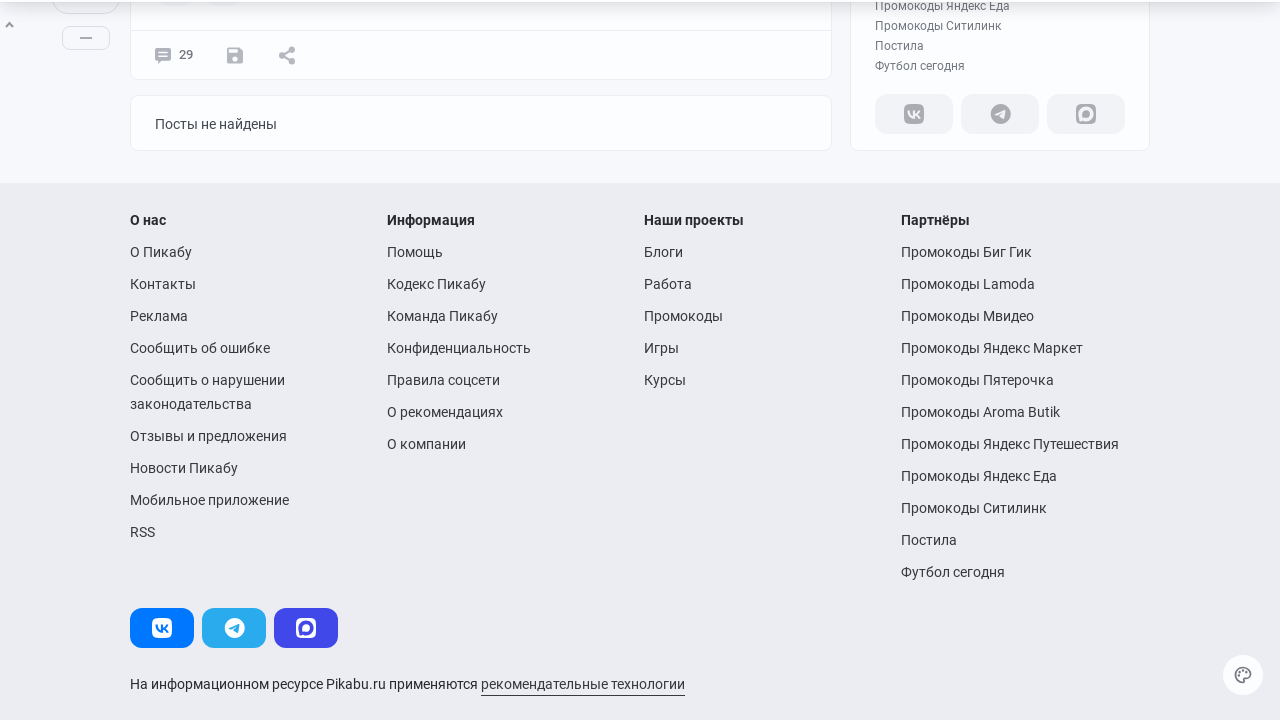